Navigates through DemoQA website to access the Text Box form, clicking through Elements category and entering a name in the username field

Starting URL: https://demoqa.com/

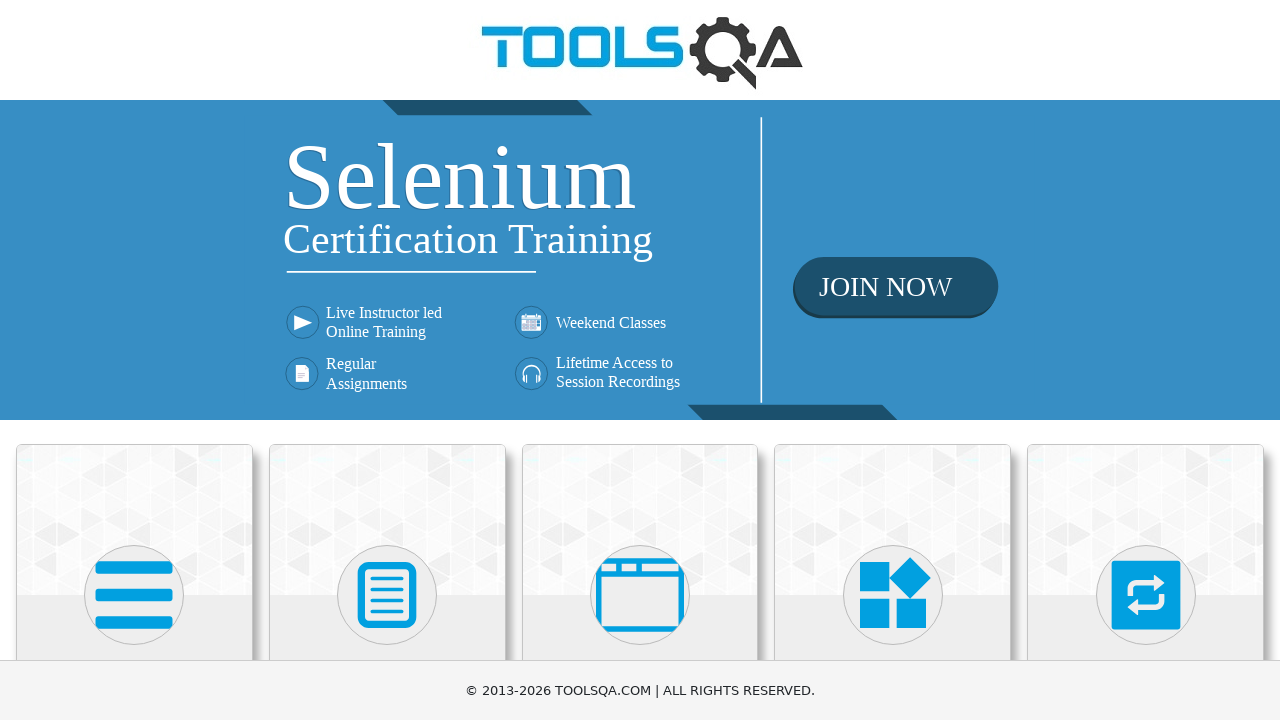

Waited for category cards section to load
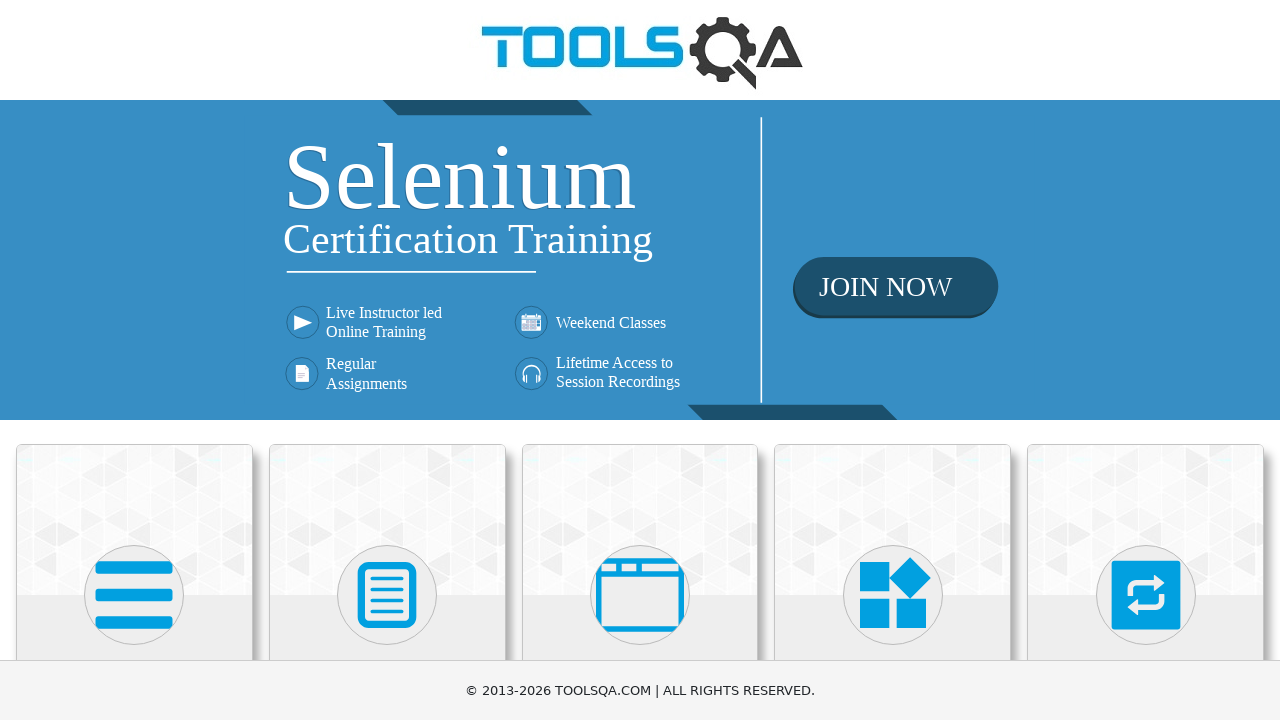

Clicked on category cards section at (640, 360) on div.category-cards
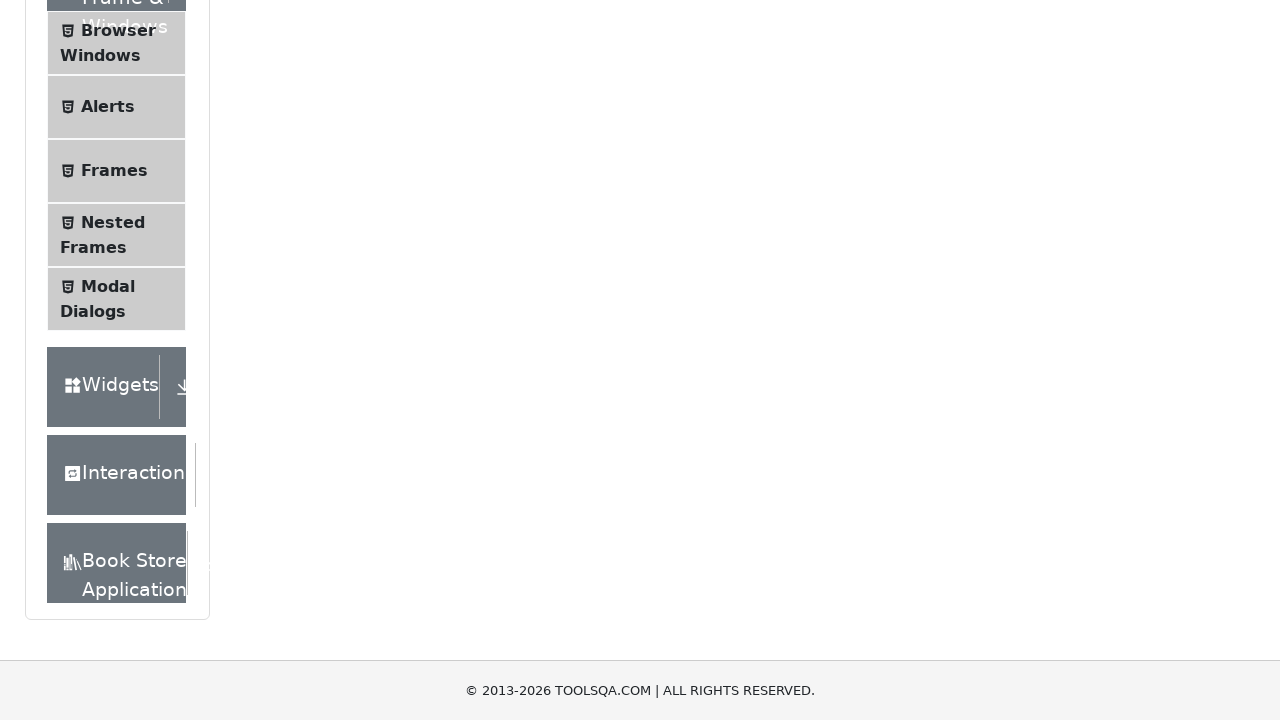

Waited for Elements accordion section to load
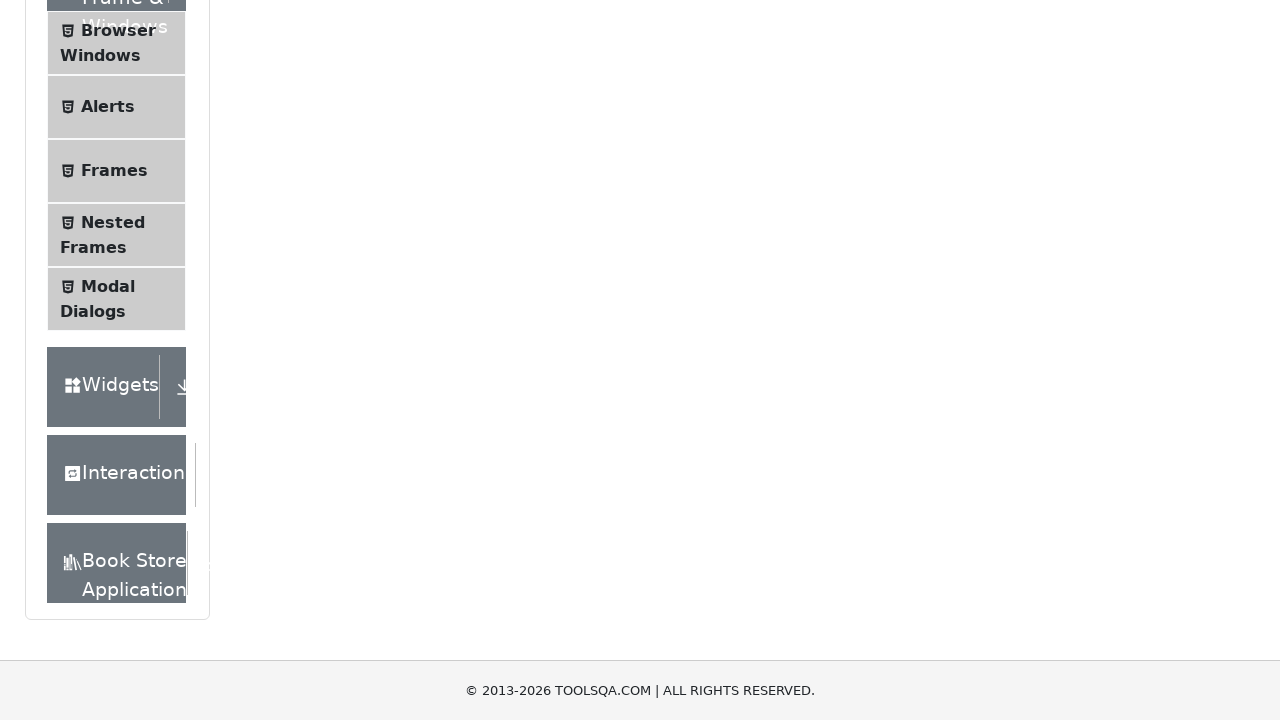

Clicked on Elements accordion section at (116, 189) on xpath=//div[@class='accordion']/div[1]/span/div
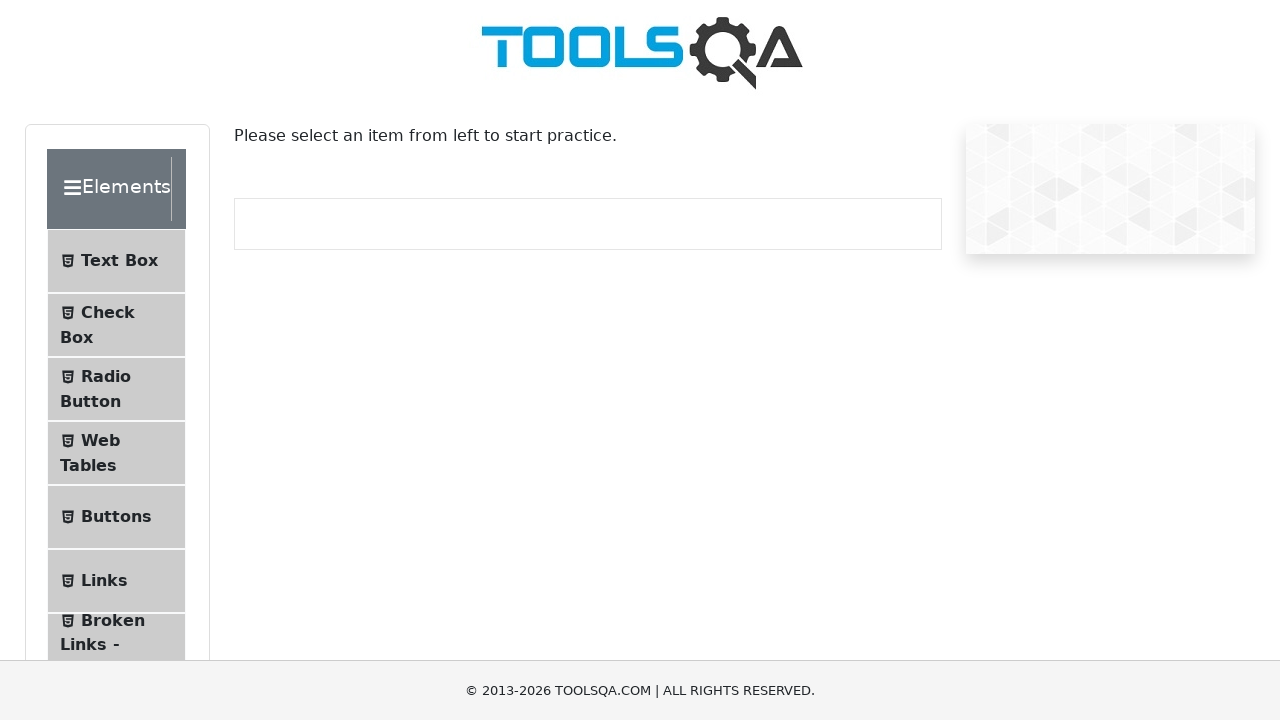

Waited for Text Box menu item to load
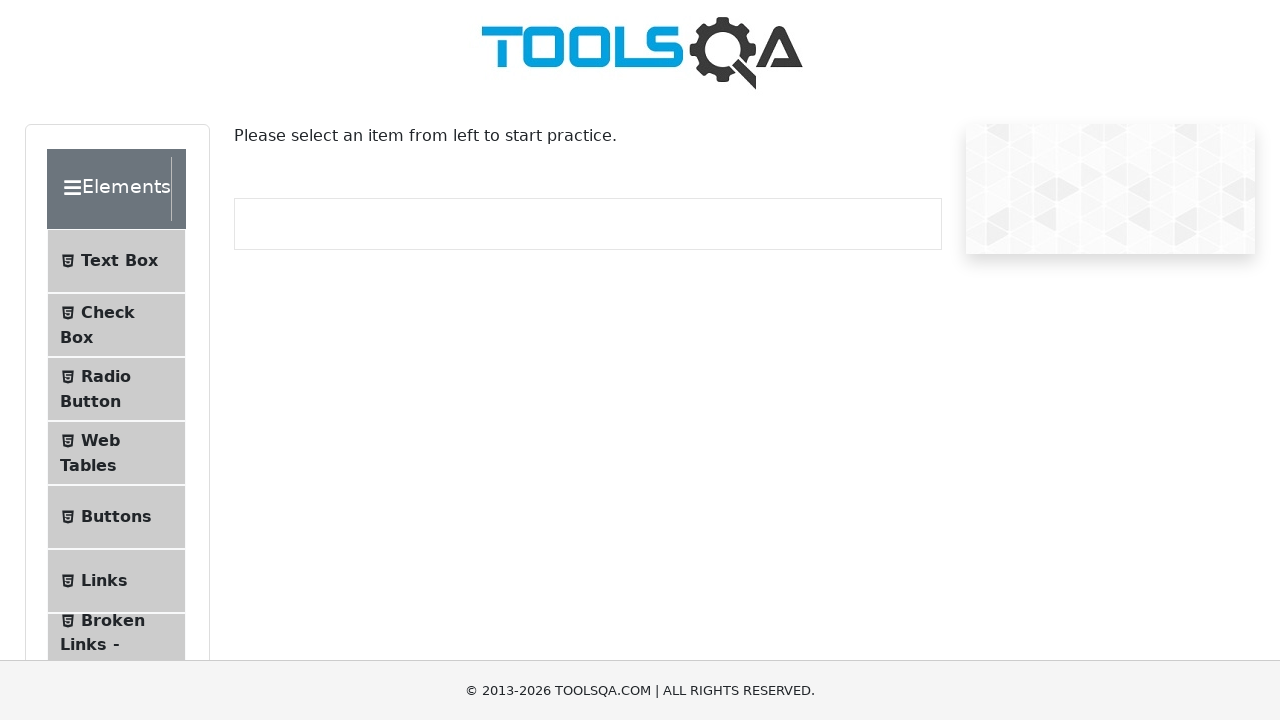

Clicked on Text Box menu item at (119, 261) on xpath=//span[text()='Text Box']
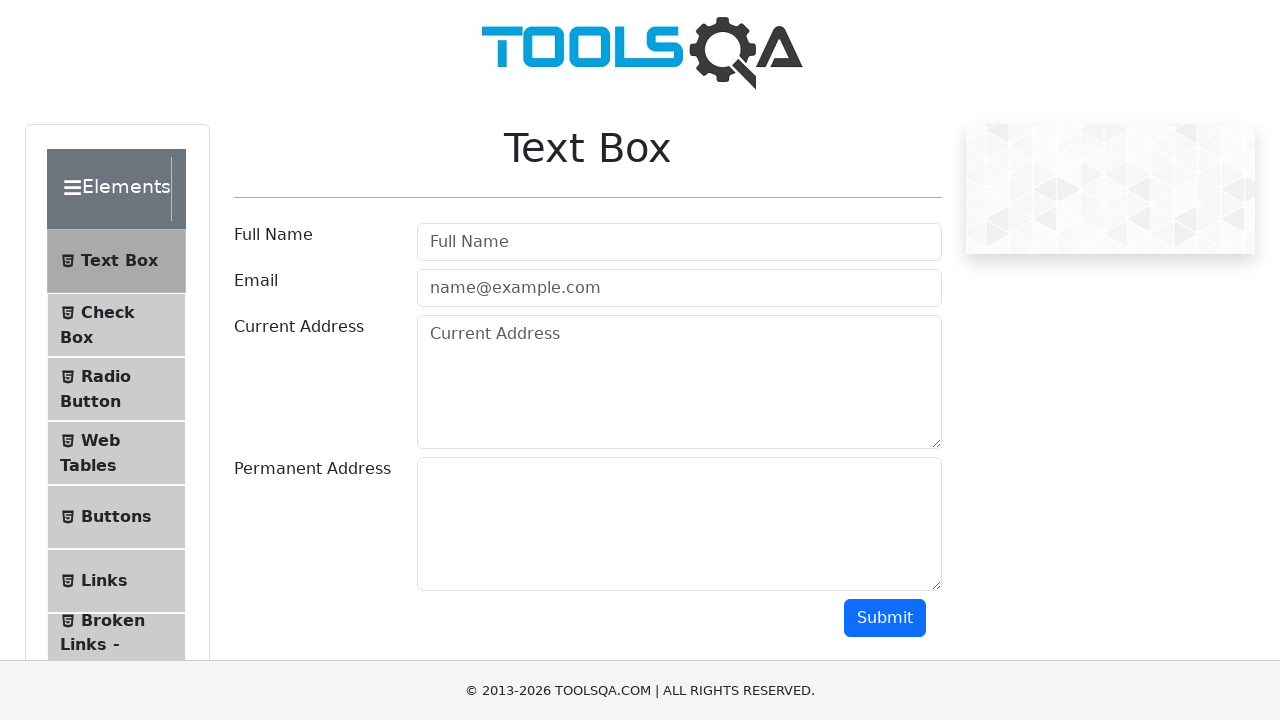

Waited for username input field to load
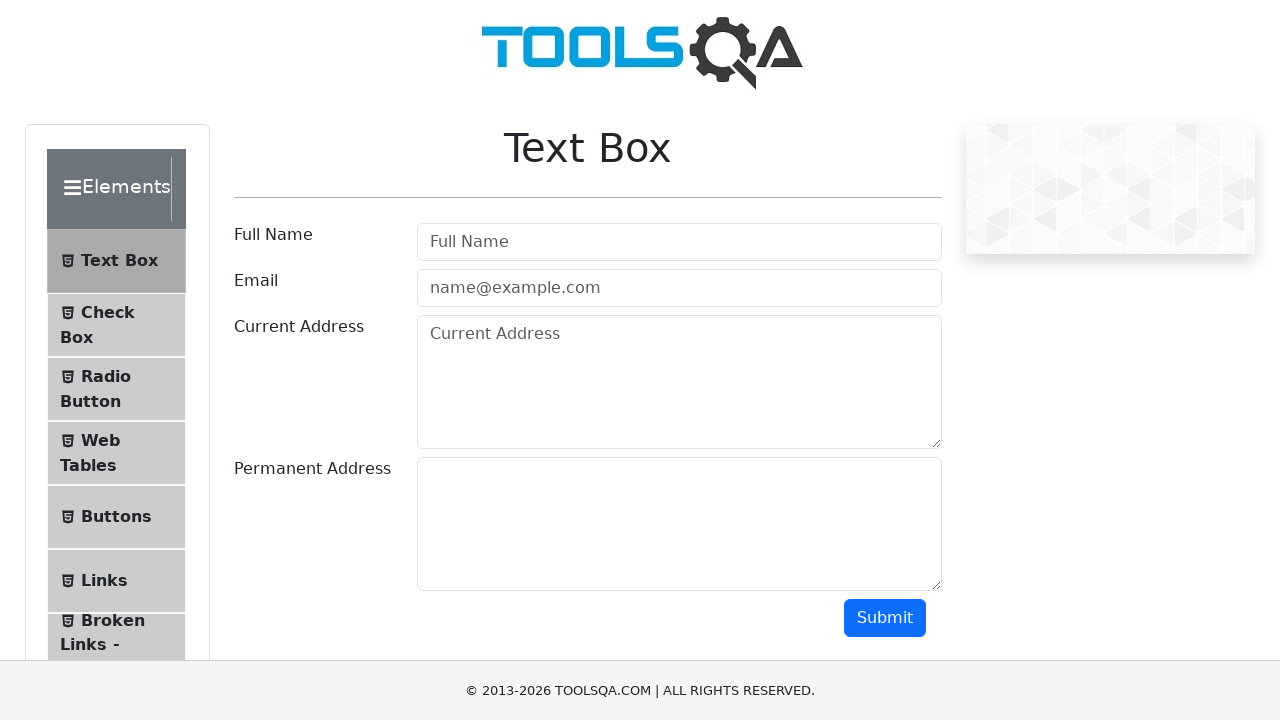

Filled username field with 'Jitendra' on input#userName
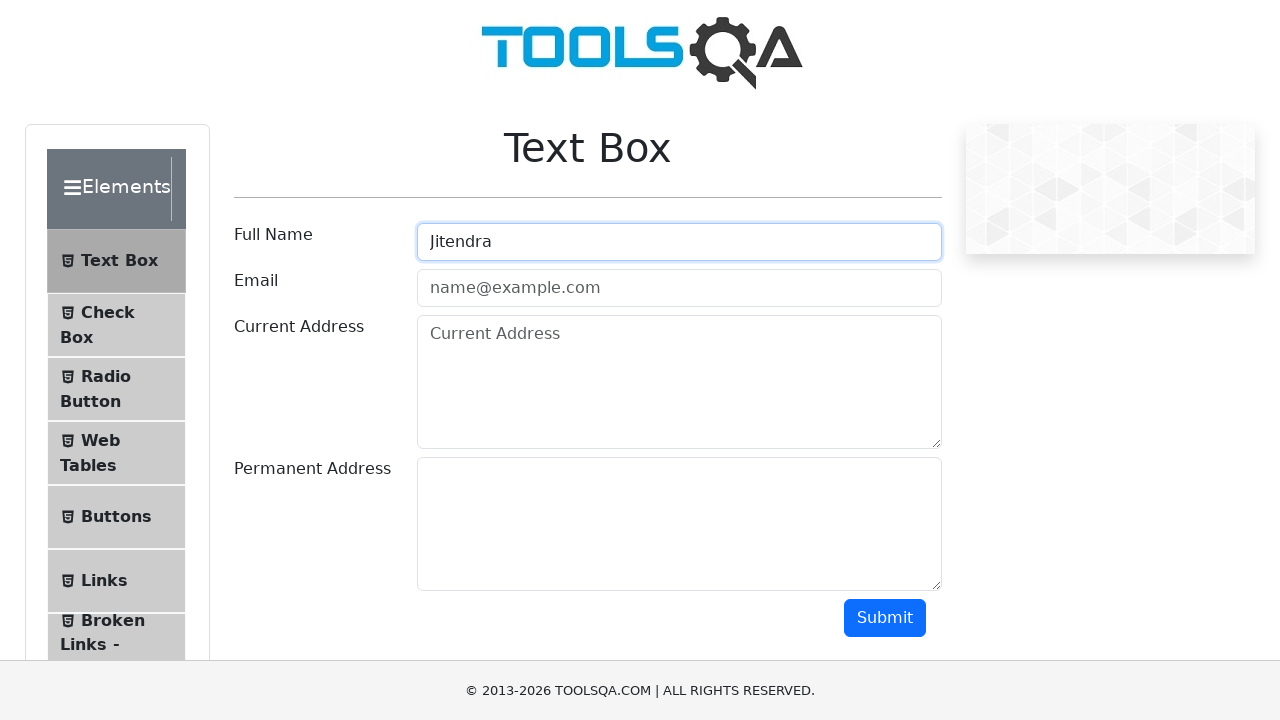

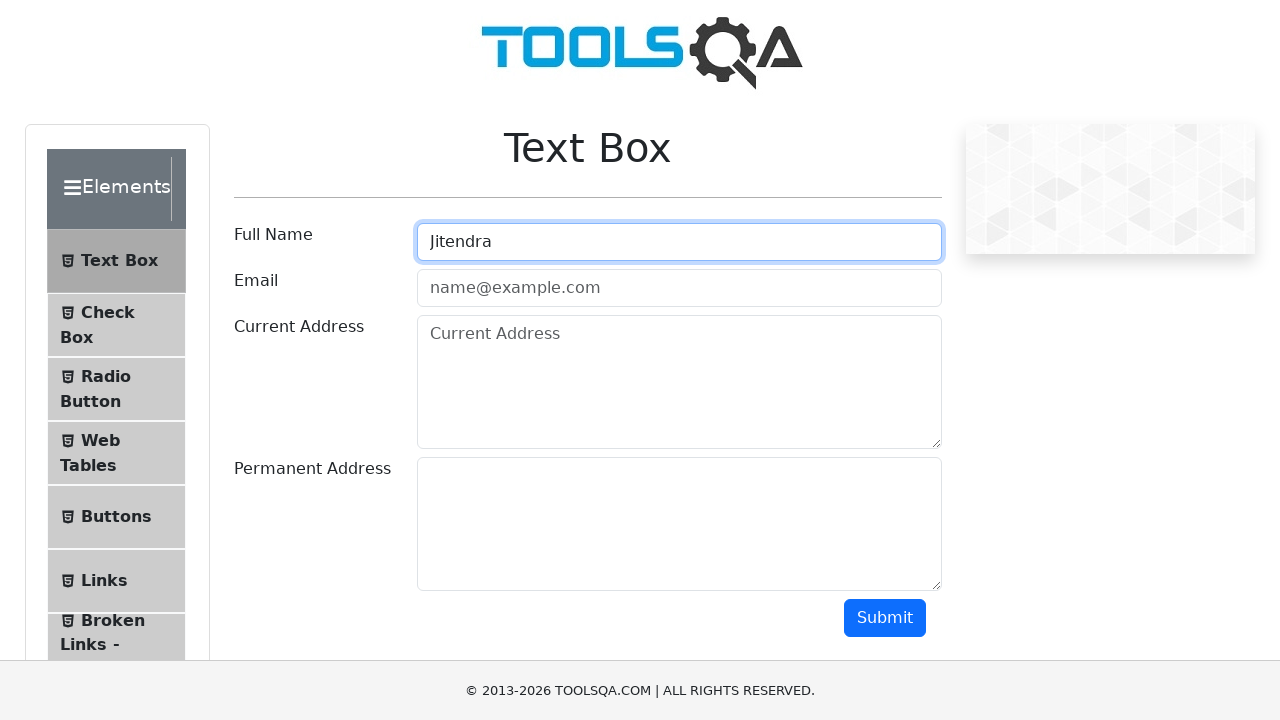